Navigates to CMS portal and clicks the login submit button

Starting URL: https://portal.cms.gov/portal/

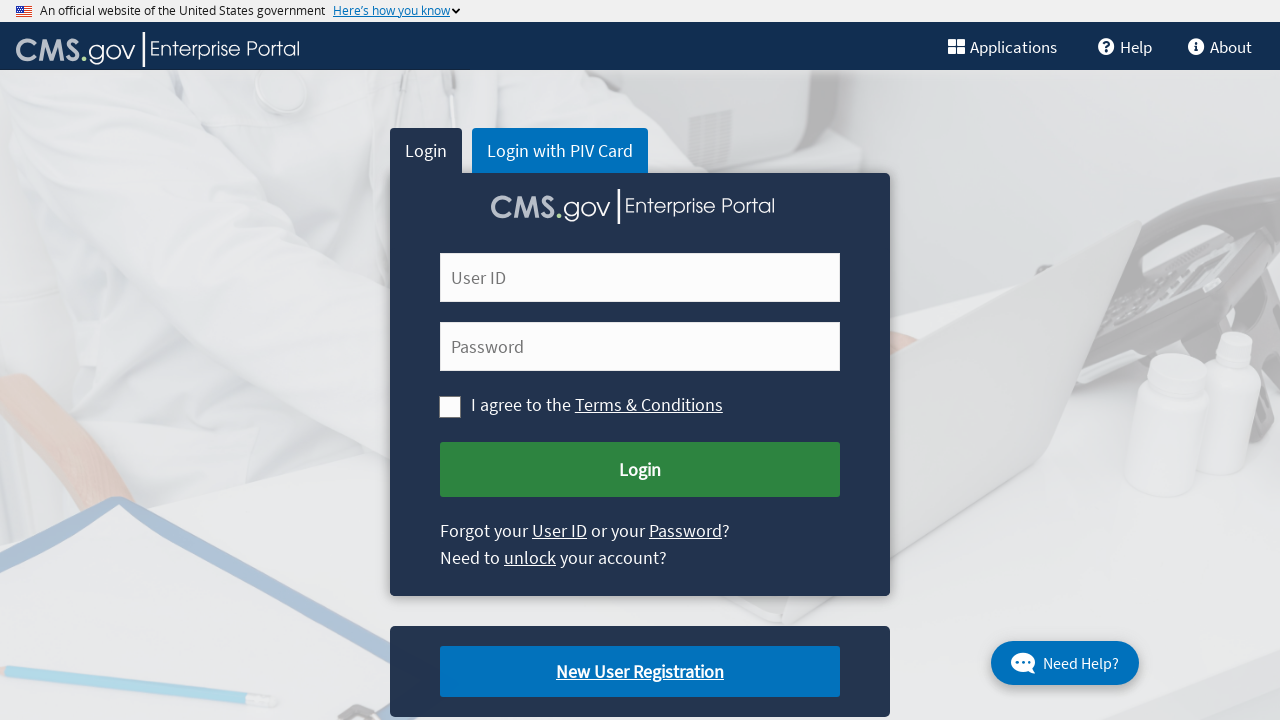

Navigated to CMS portal homepage
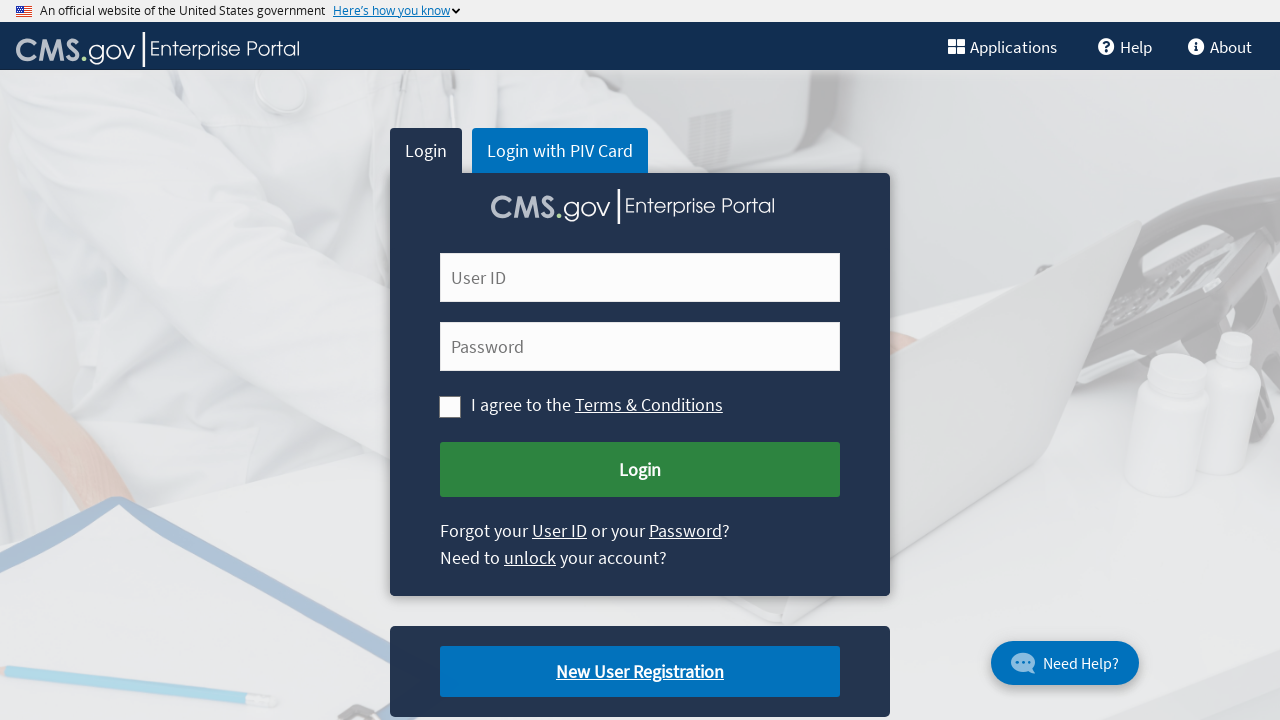

Clicked the login submit button at (640, 470) on #cms-login-submit
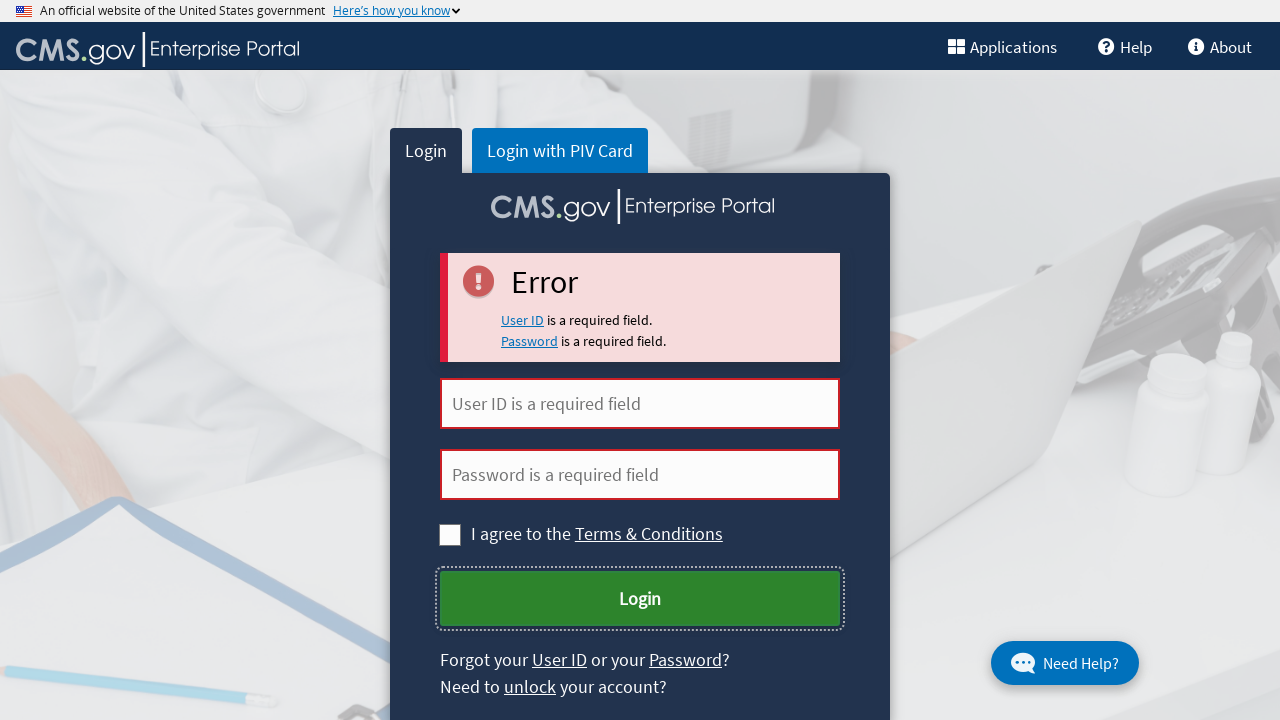

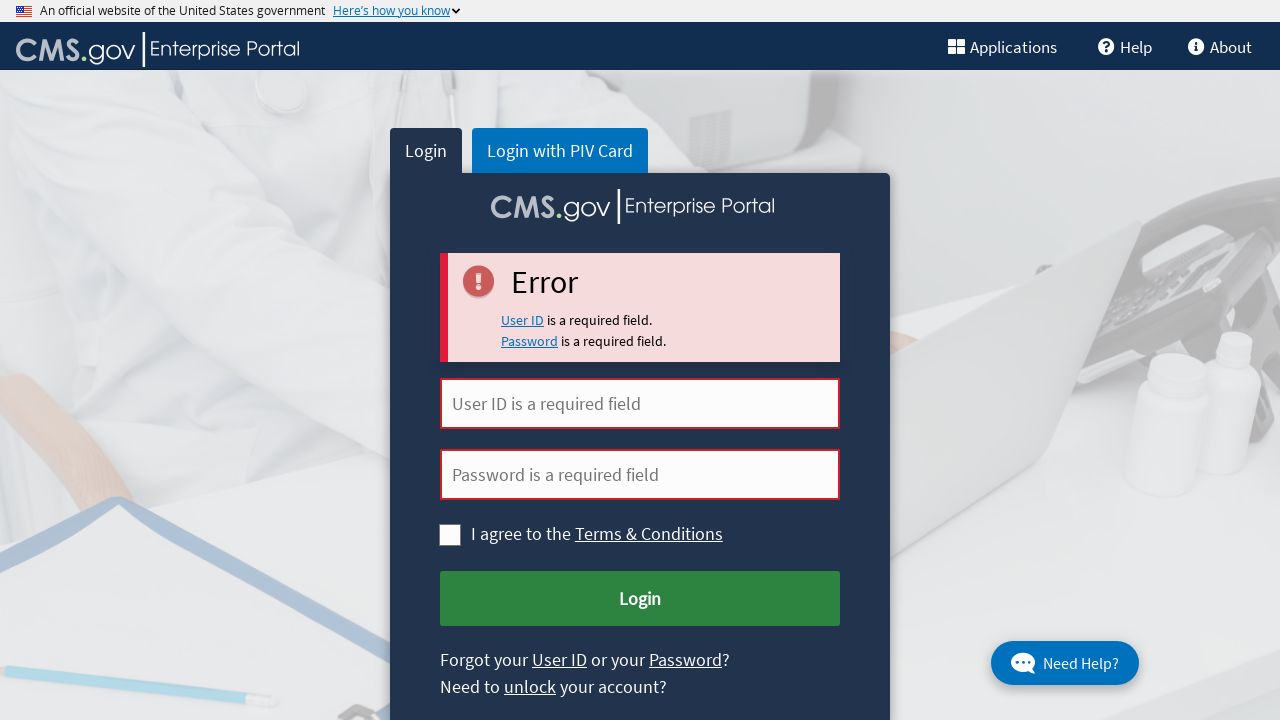